Tests JavaScript alert handling by clicking a button that triggers an alert, waiting for the alert to appear, and accepting it.

Starting URL: https://the-internet.herokuapp.com/javascript_alerts

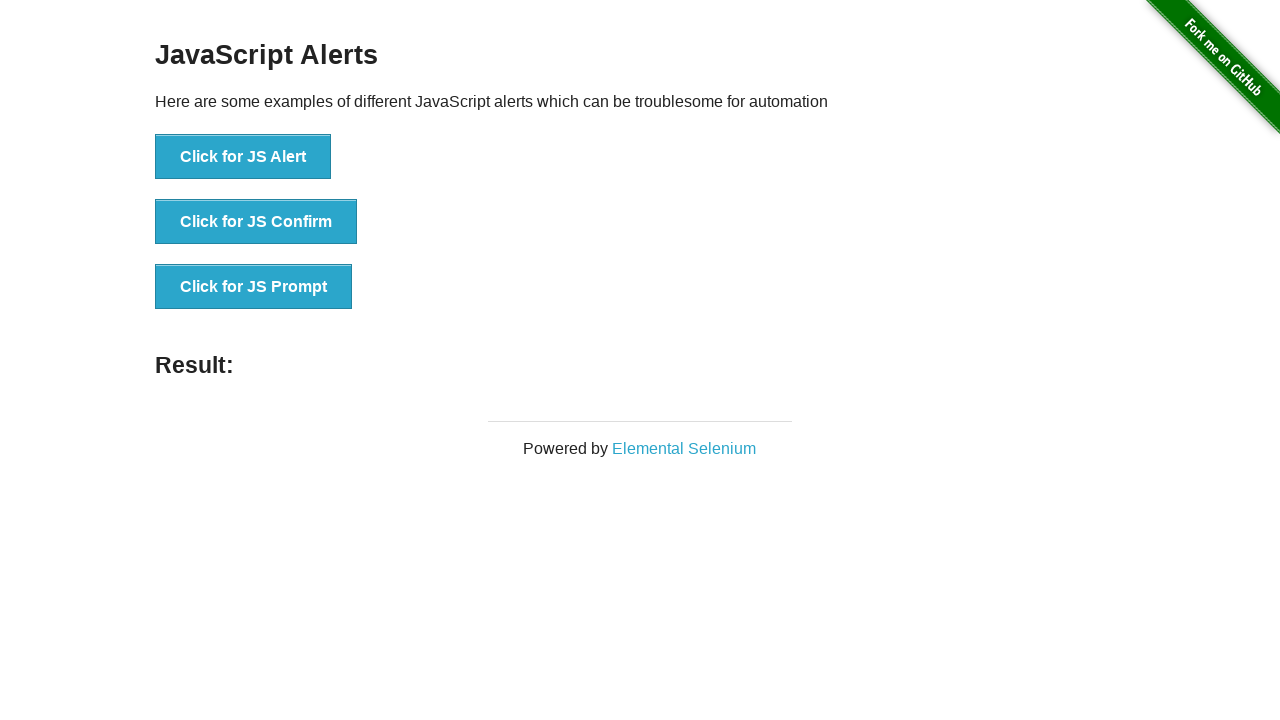

Registered dialog handler to accept alerts
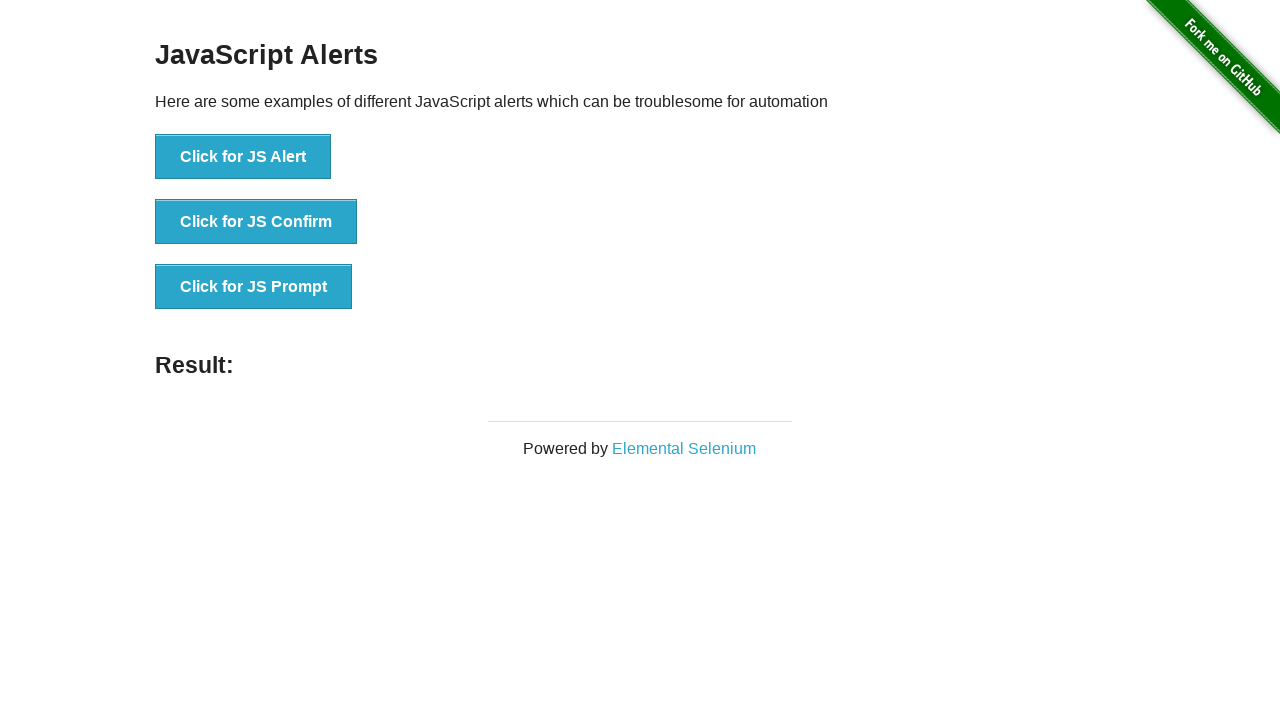

Clicked button to trigger JavaScript alert at (243, 157) on xpath=//button[@onclick='jsAlert()']
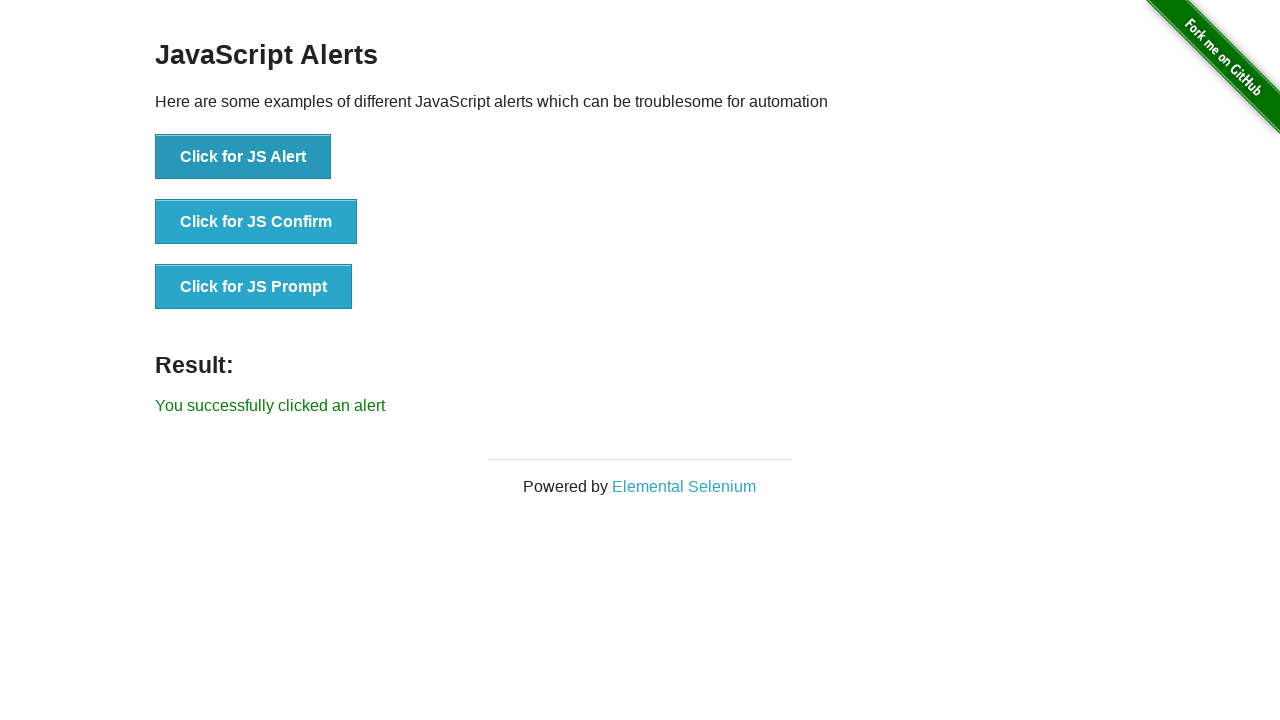

Waited for result text confirming alert was accepted
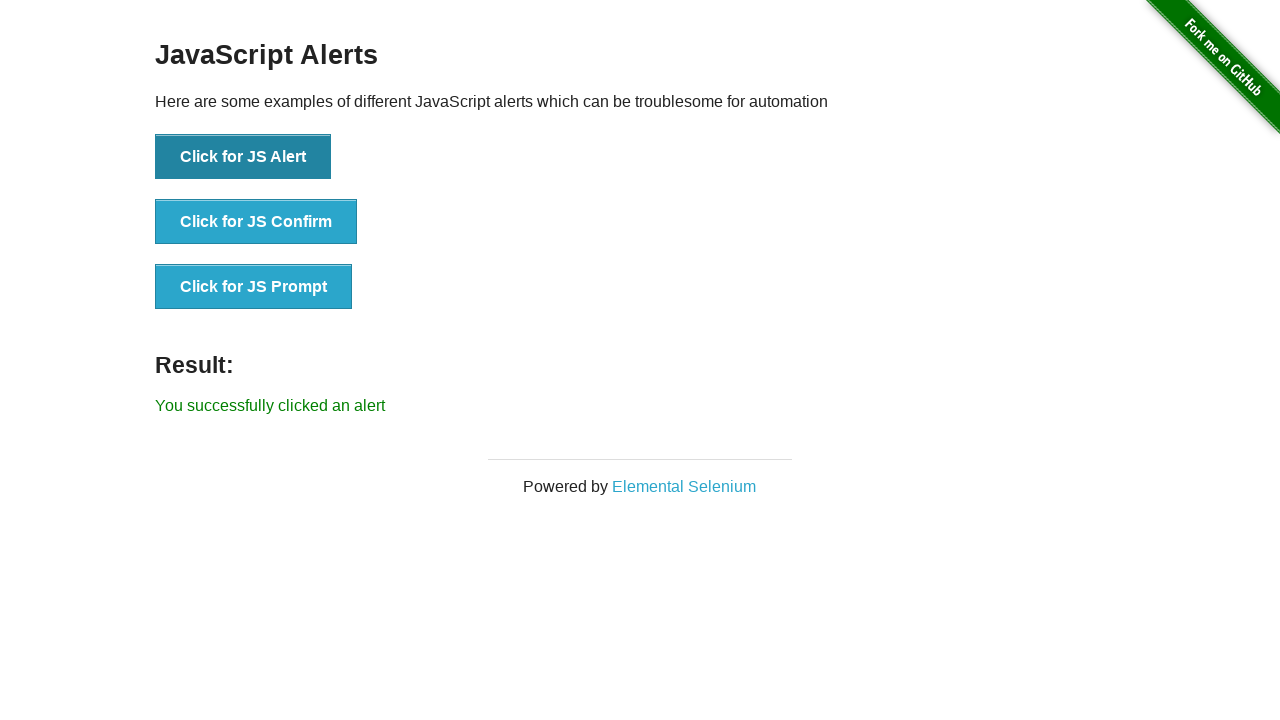

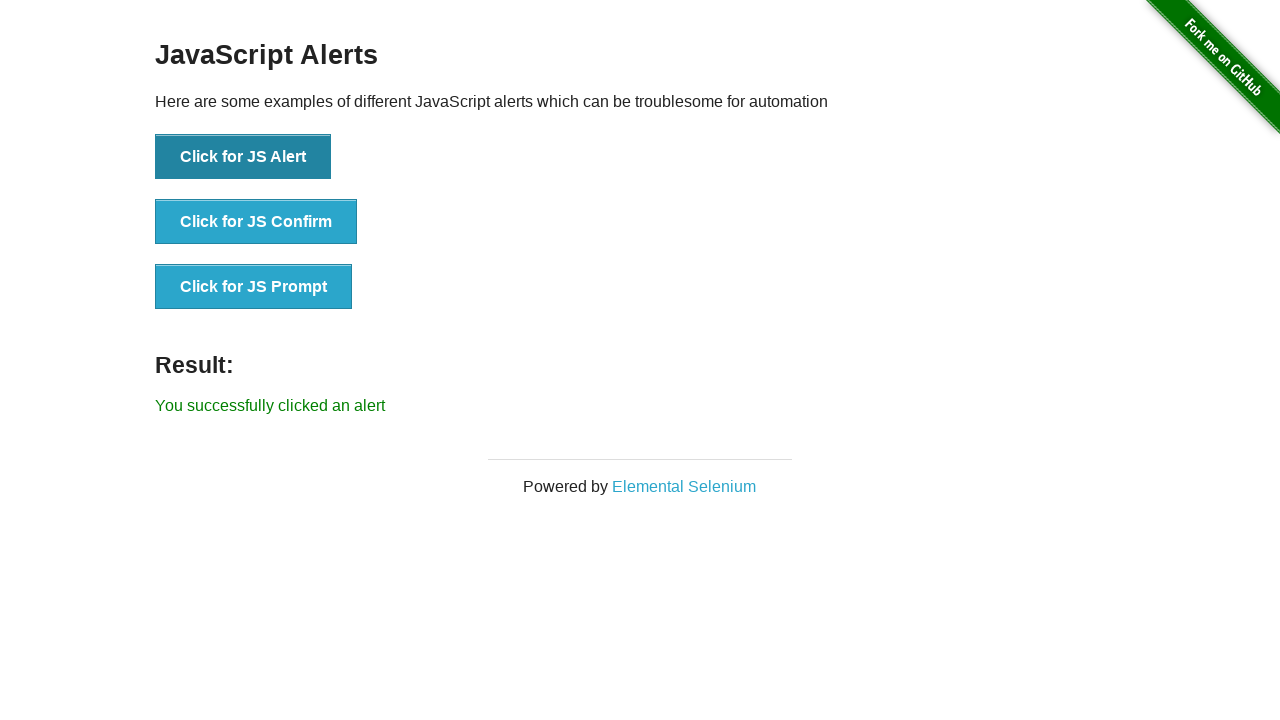